Navigates to the shifting content menu page and verifies the menu items are present

Starting URL: https://the-internet.herokuapp.com/

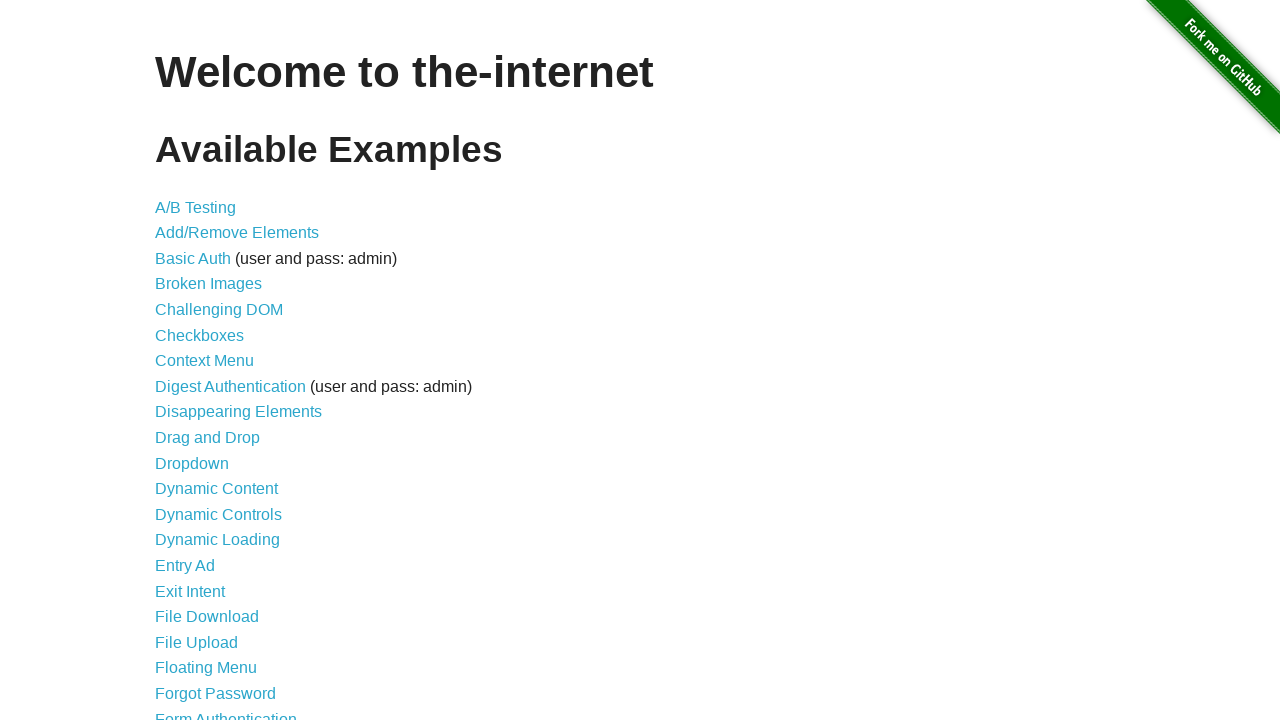

Clicked on the shifting content link at (212, 523) on a[href='/shifting_content']
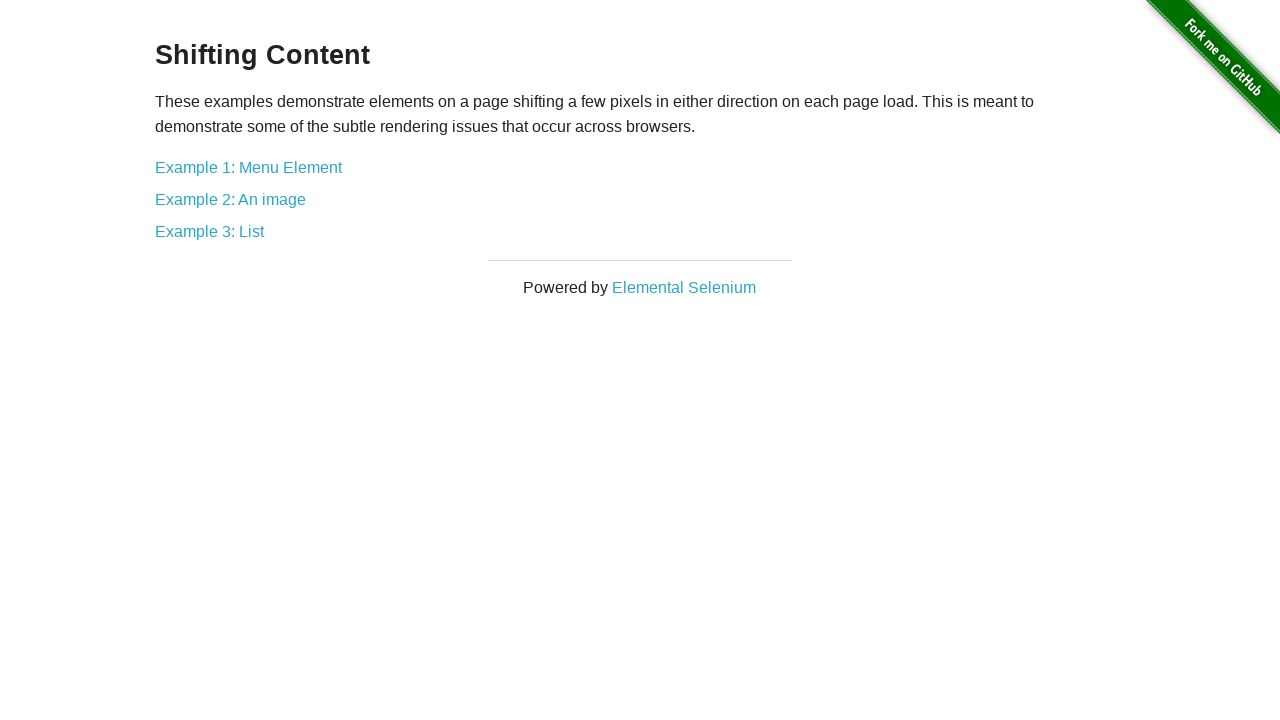

Clicked on the menu option at (248, 167) on a[href='/shifting_content/menu']
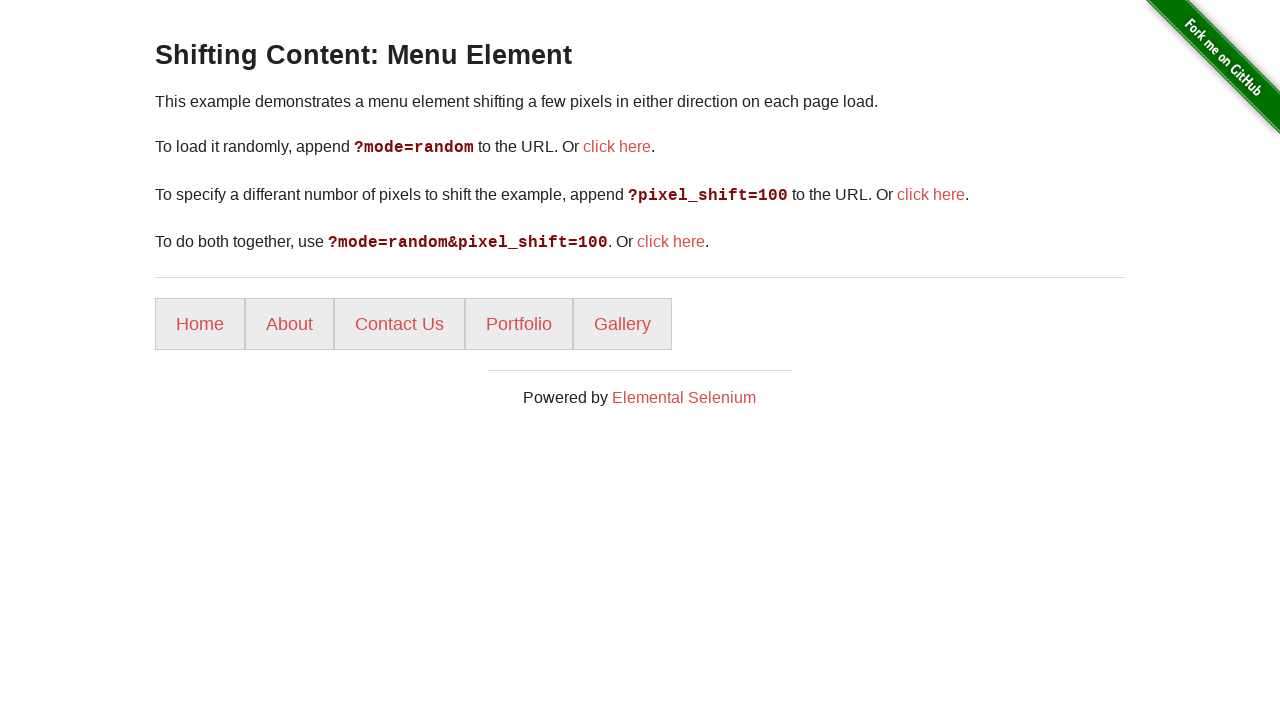

Menu items loaded and verified to be present
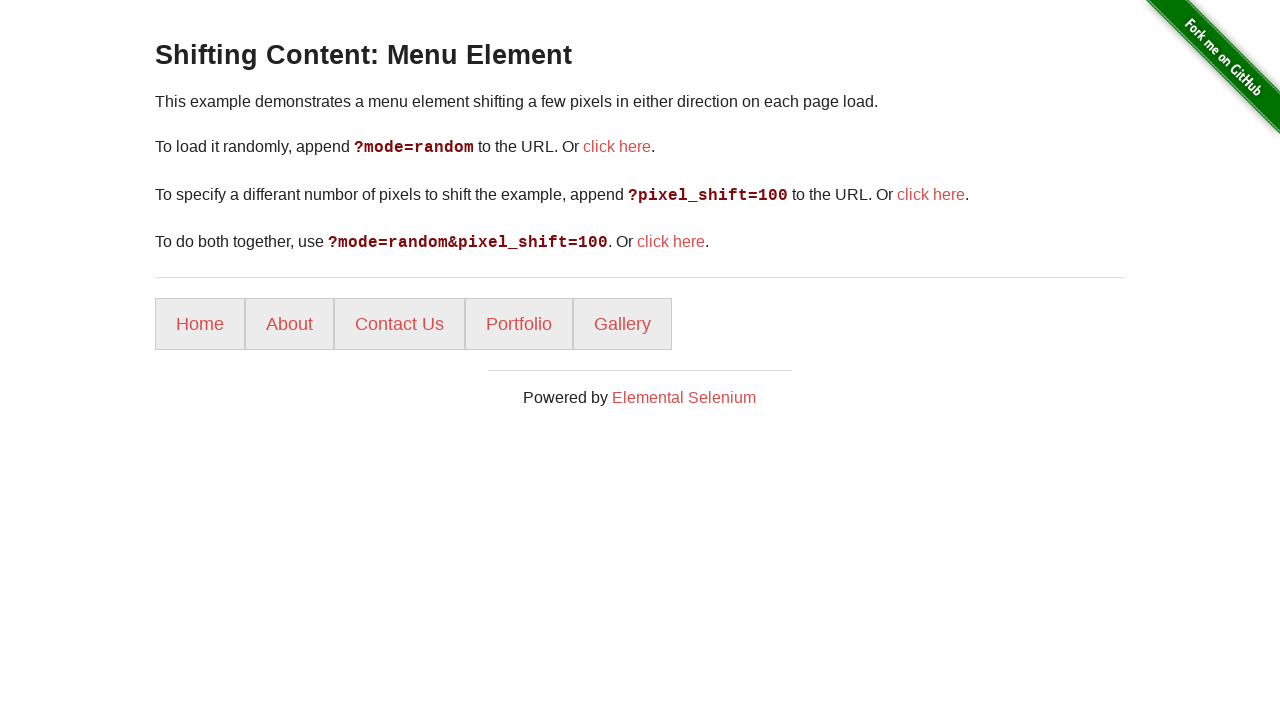

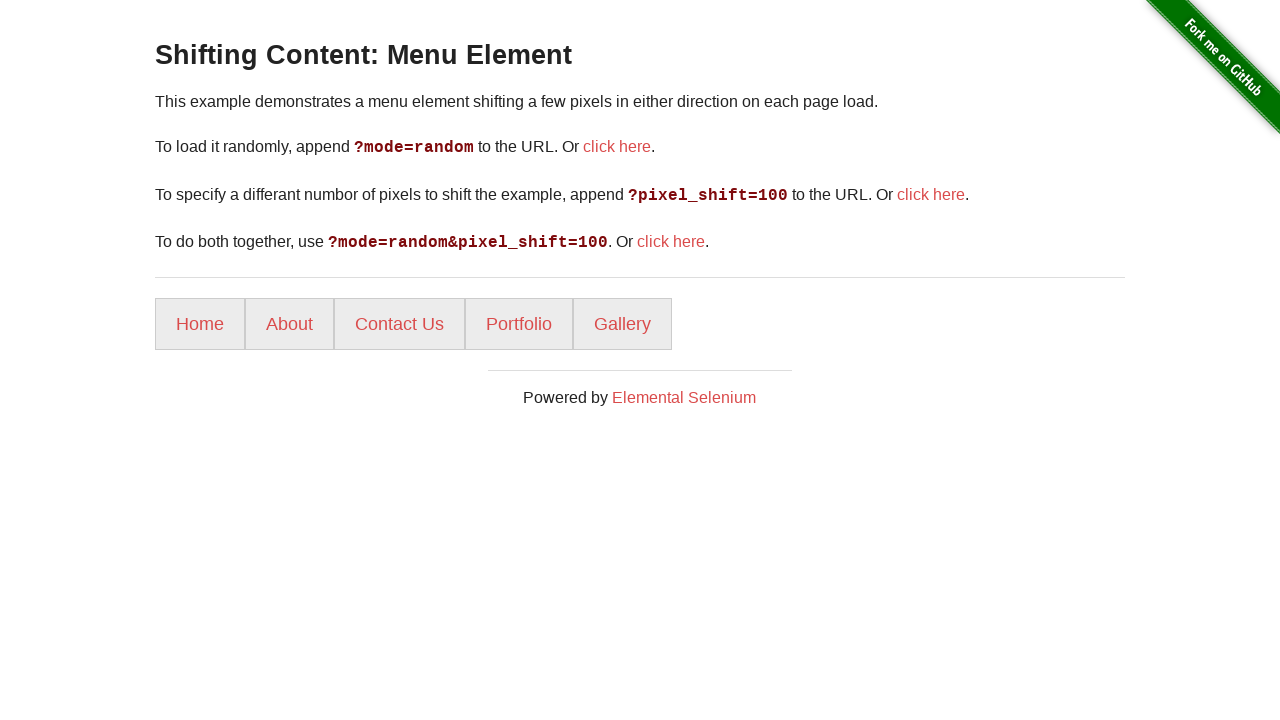